Opens a category of goods from the category list and verifies the category page title matches the selected category name

Starting URL: http://intershop5.skillbox.ru/product-category/catalog/

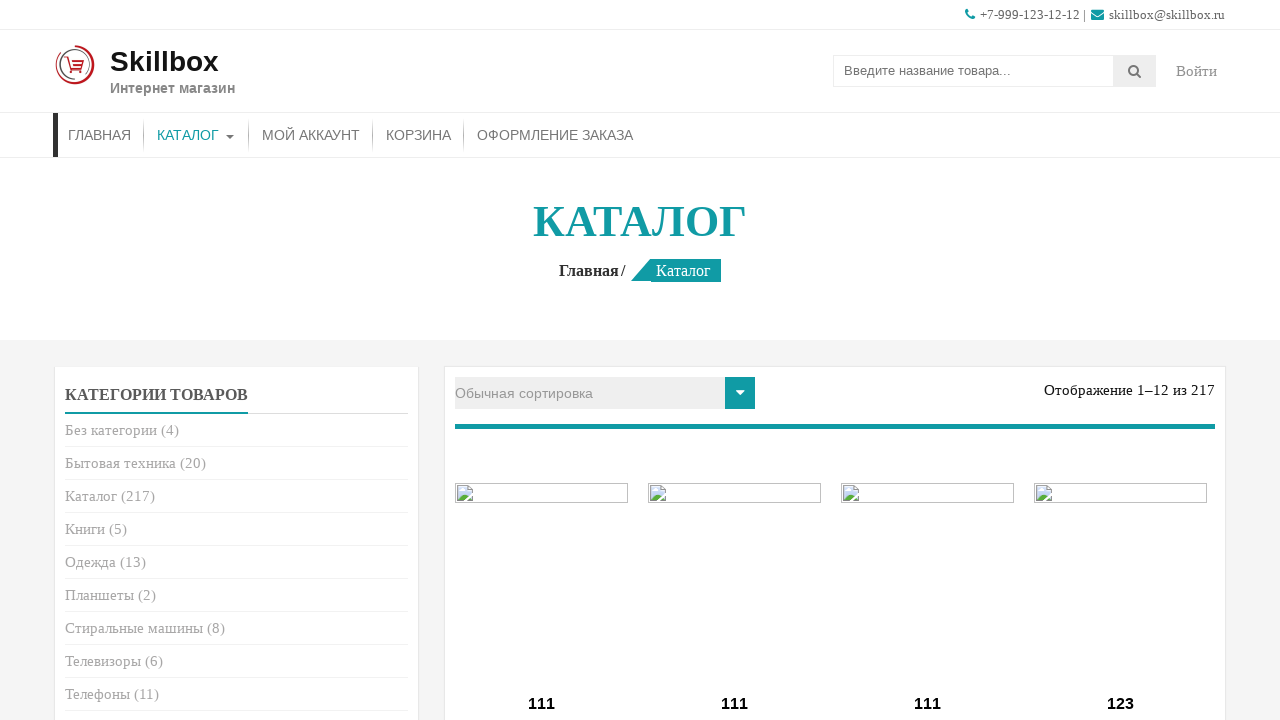

Retrieved category name from category link
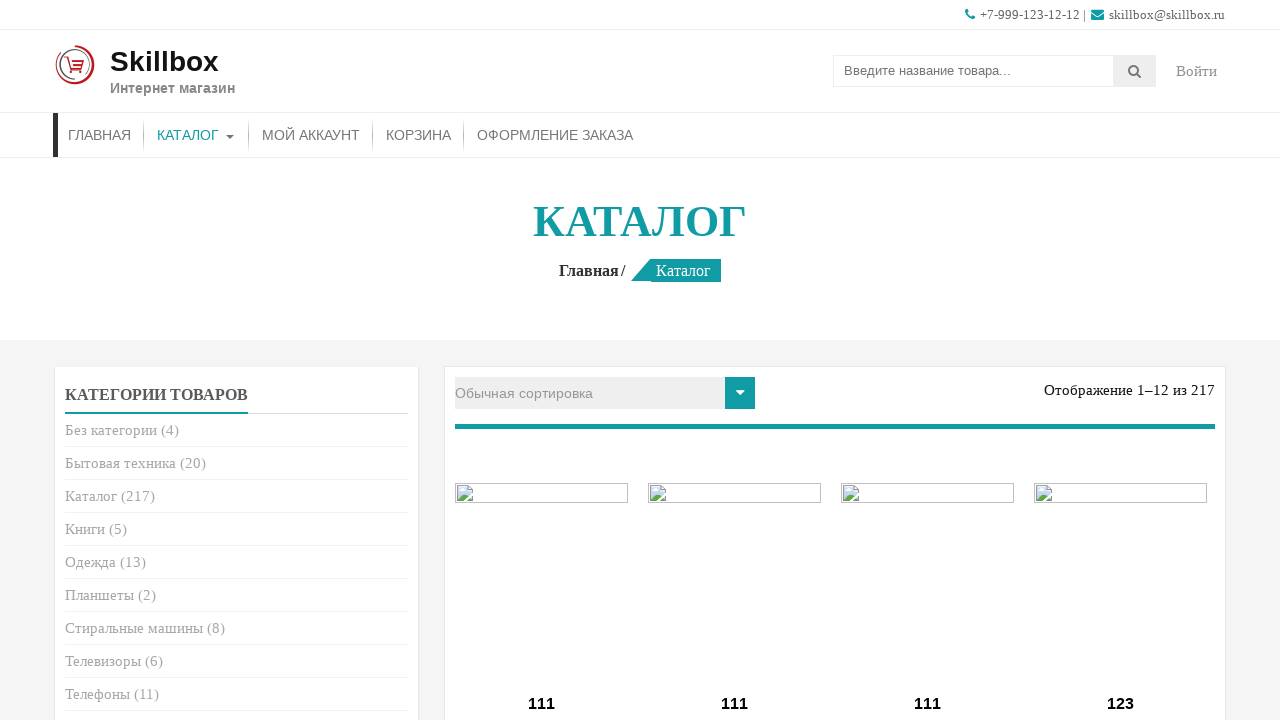

Clicked on category link at (111, 430) on .cat-item-15 a
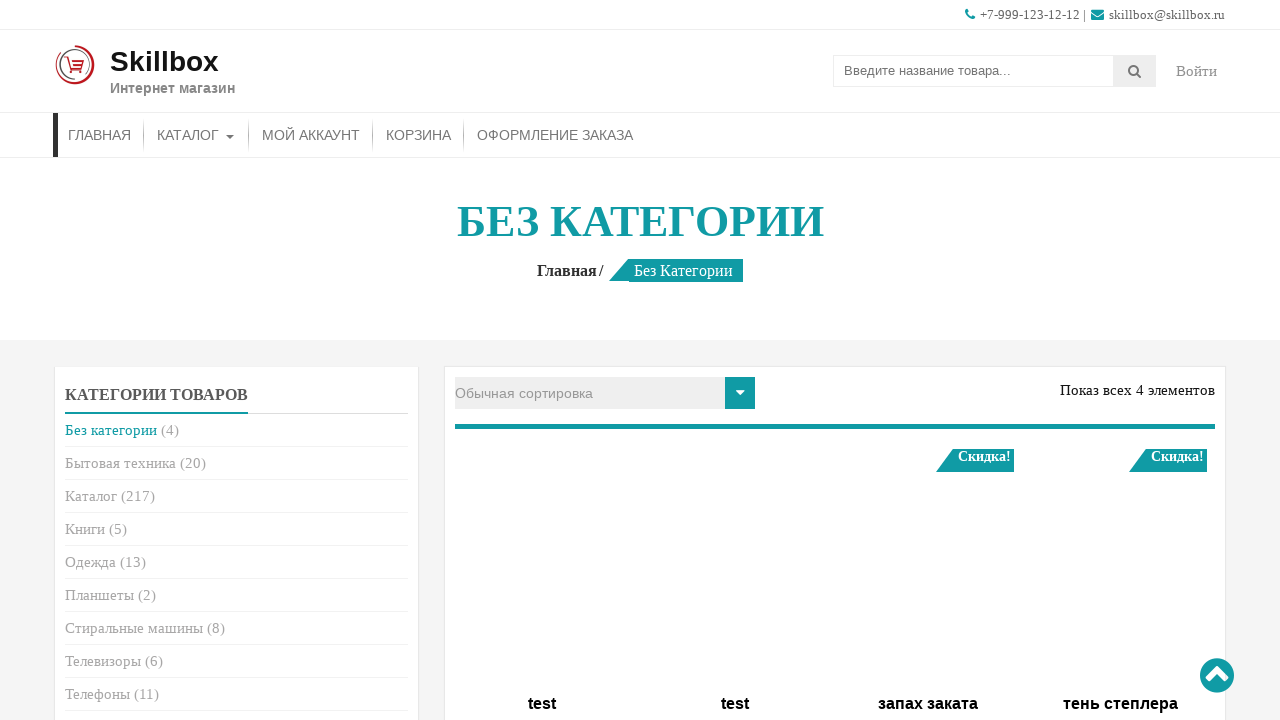

Category page loaded and URL confirmed
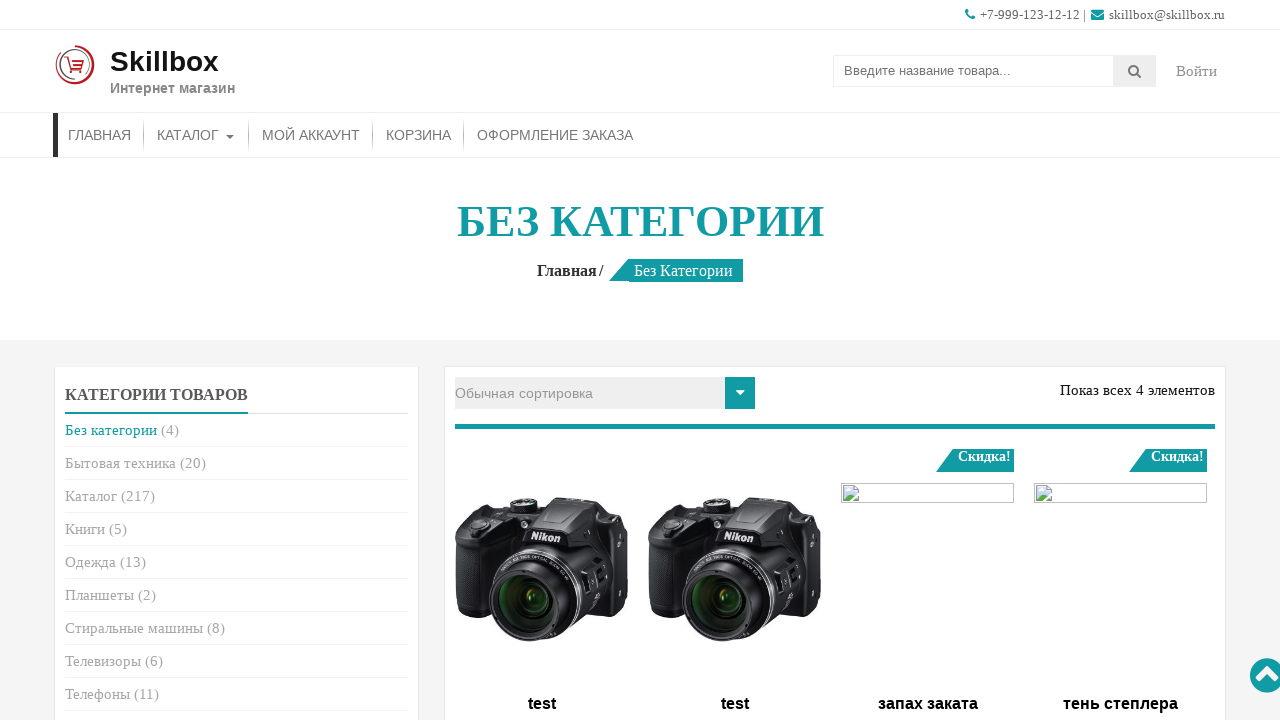

Retrieved category page title
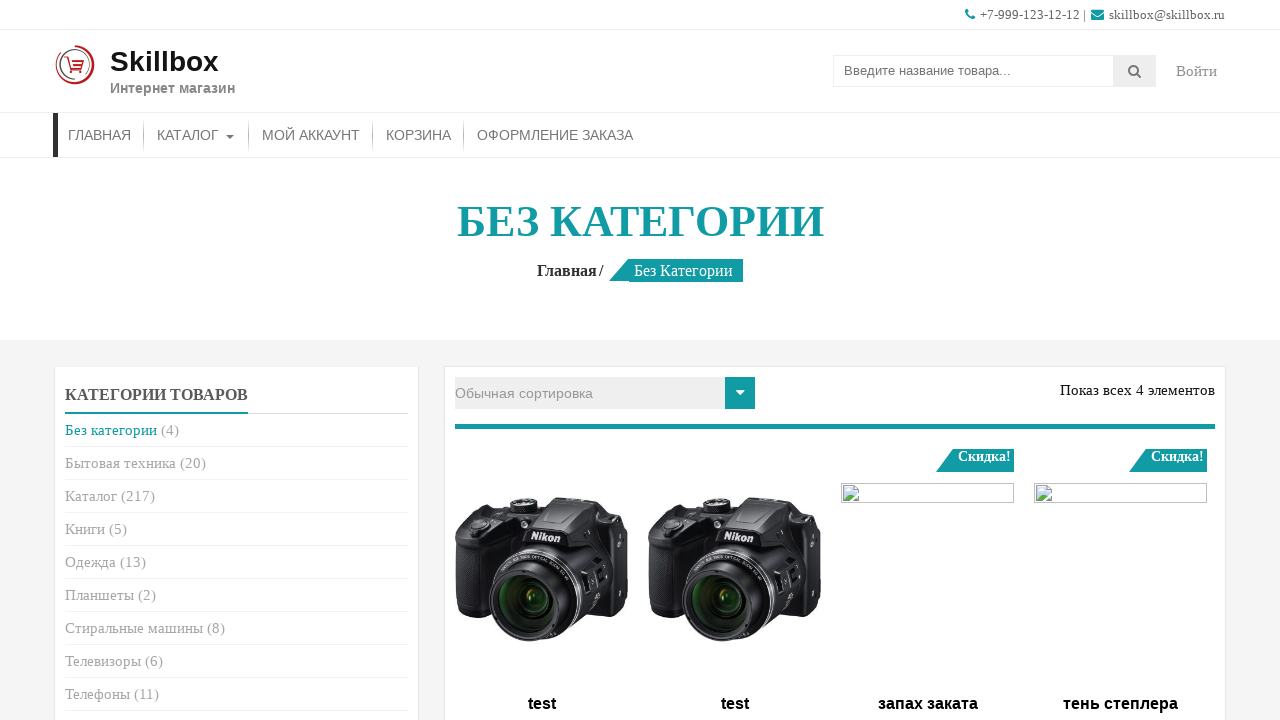

Verified category page title matches selected category: 'БЕЗ КАТЕГОРИИ'
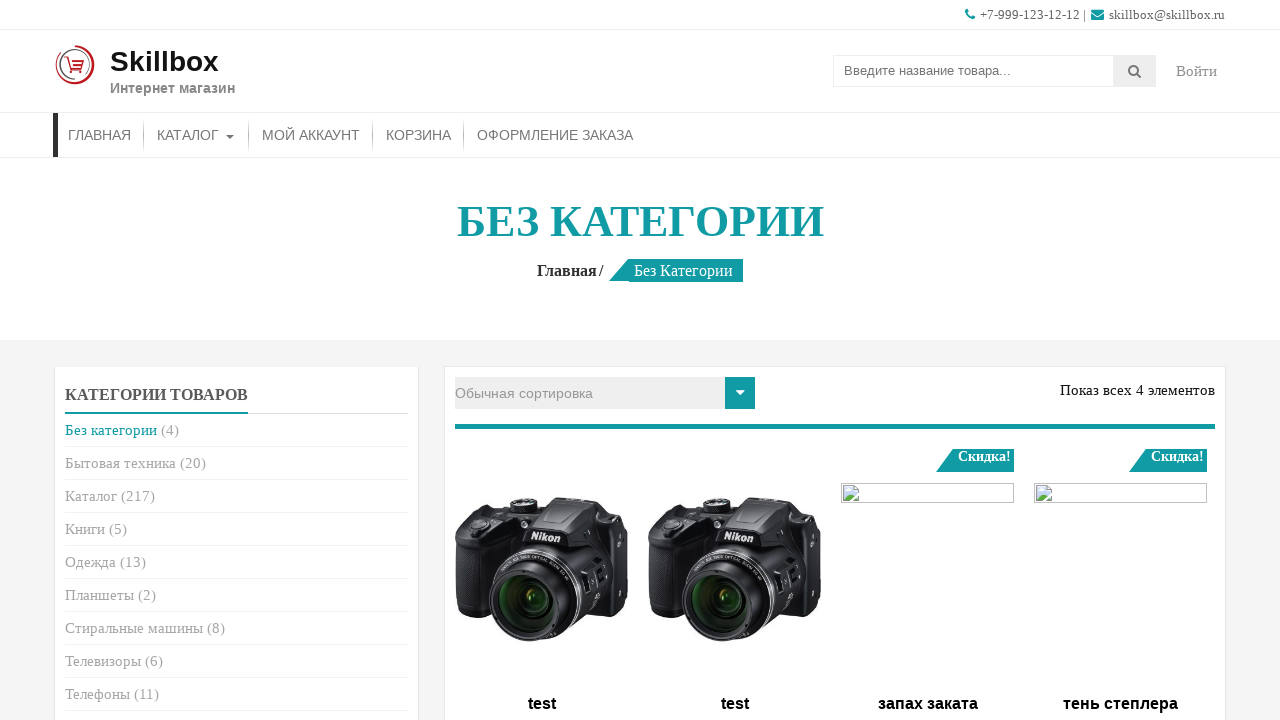

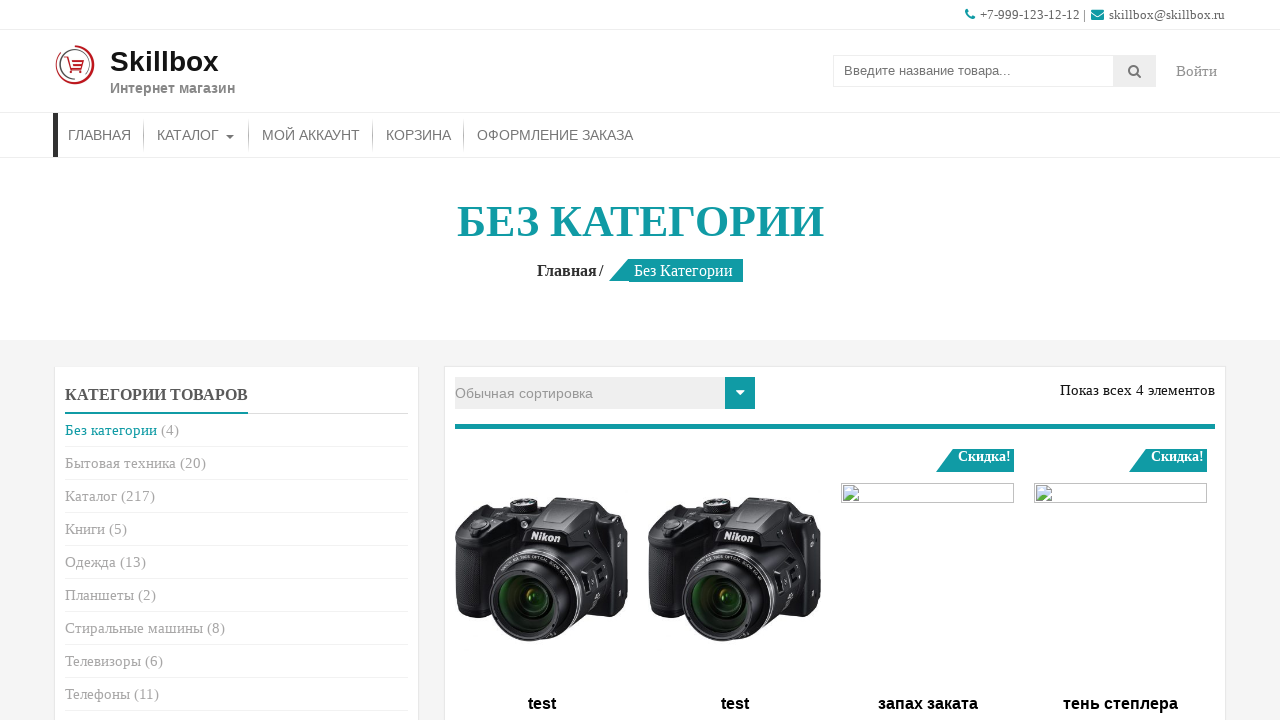